Tests radio button selection functionality by clicking each radio button and verifying its selected state

Starting URL: http://www.qaclickacademy.com/practice.php

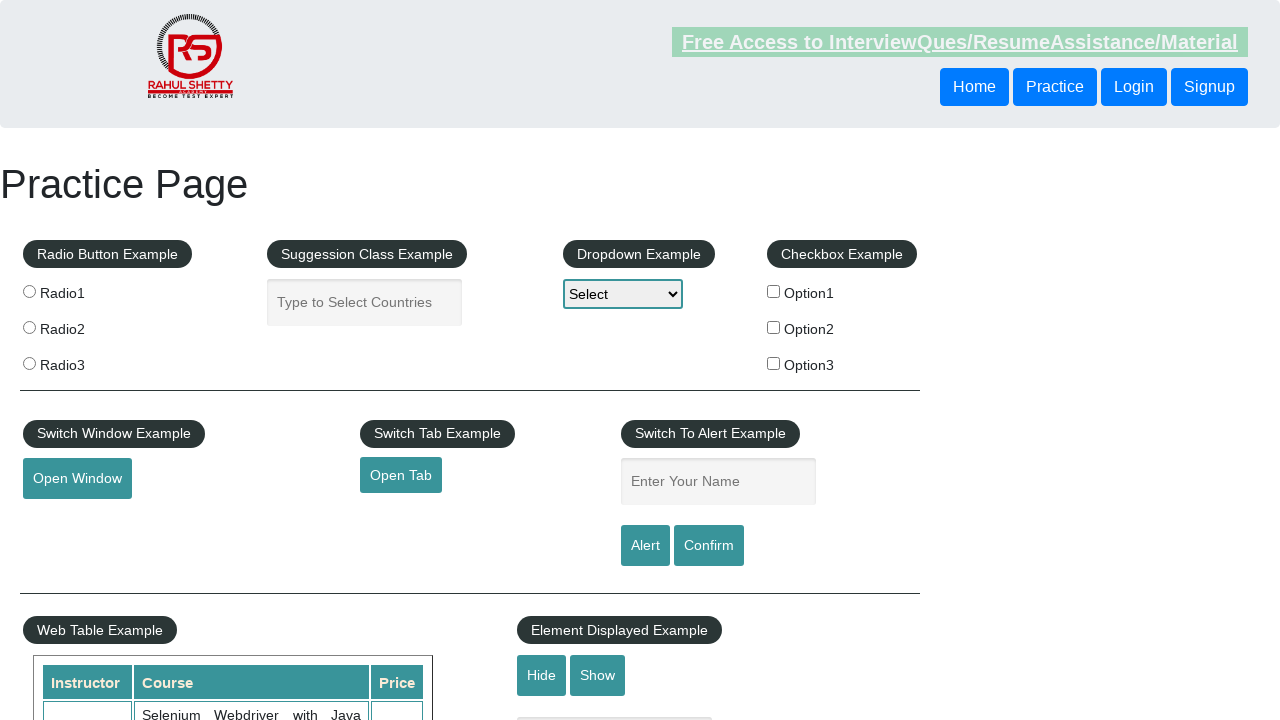

Clicked radio button 1 at (29, 291) on xpath=//input[@value='radio1']
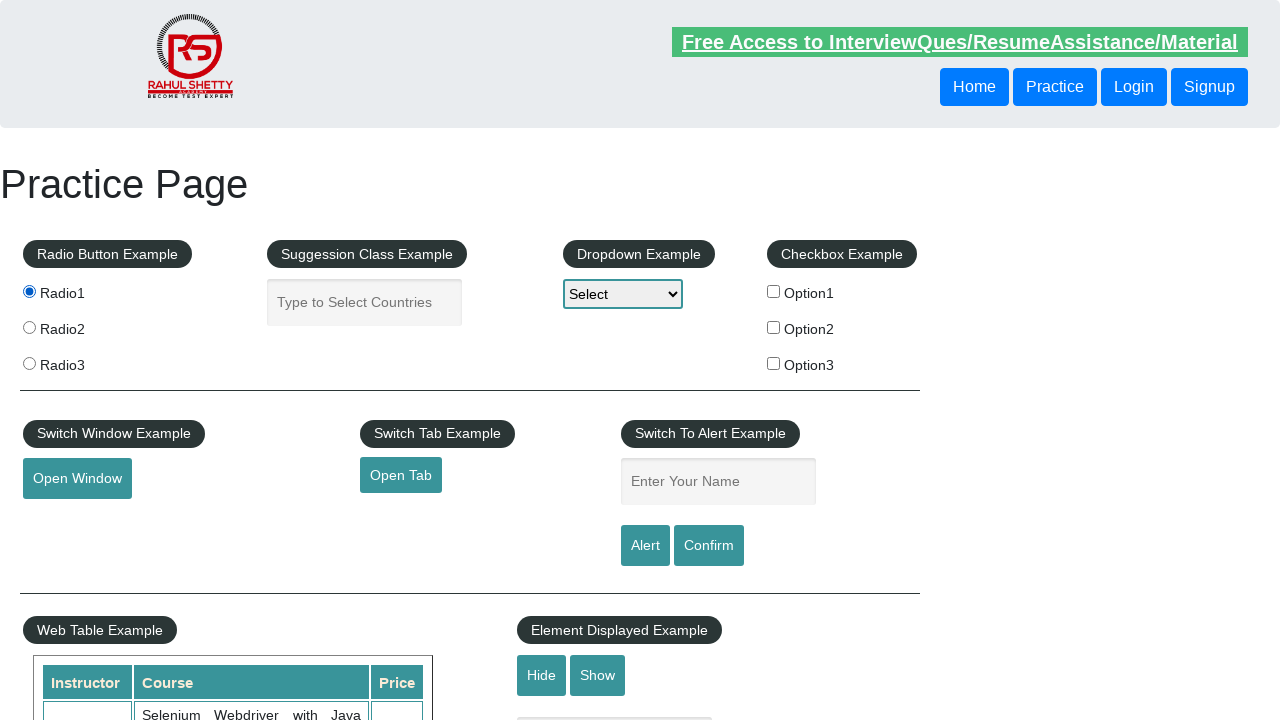

Verified radio button 1 is selected
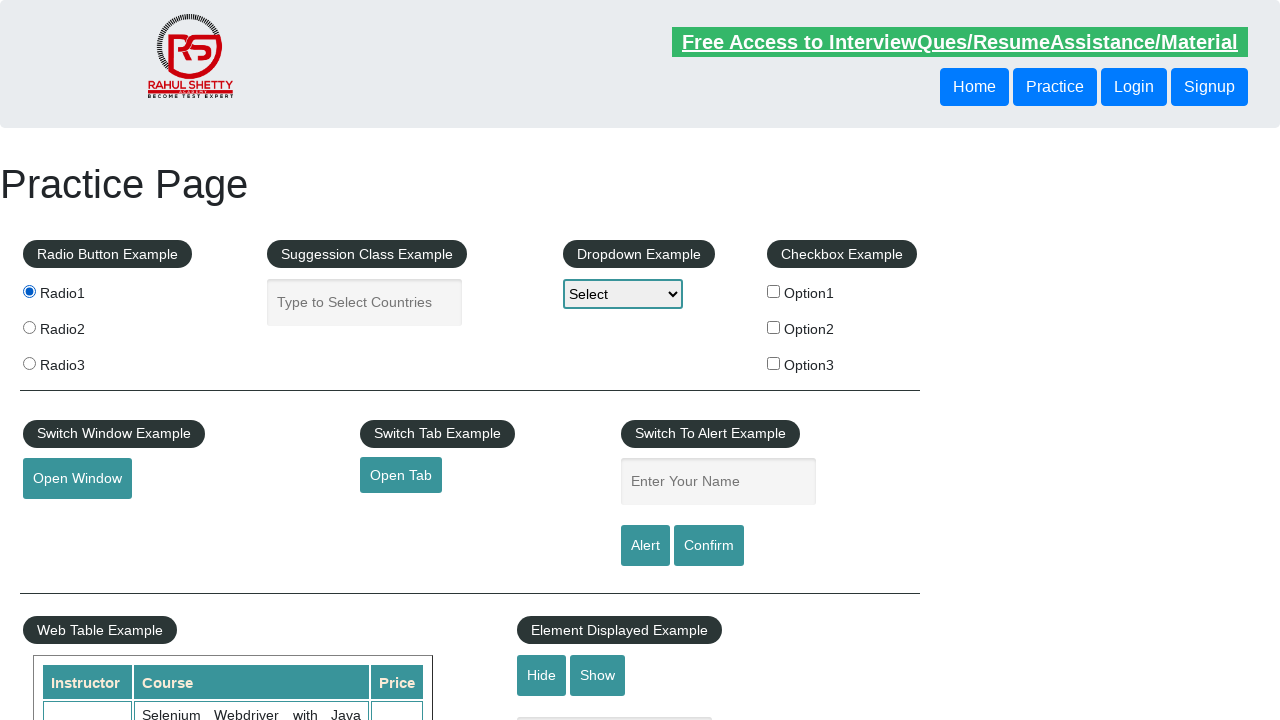

Clicked radio button 2 at (29, 327) on xpath=//input[@value='radio2']
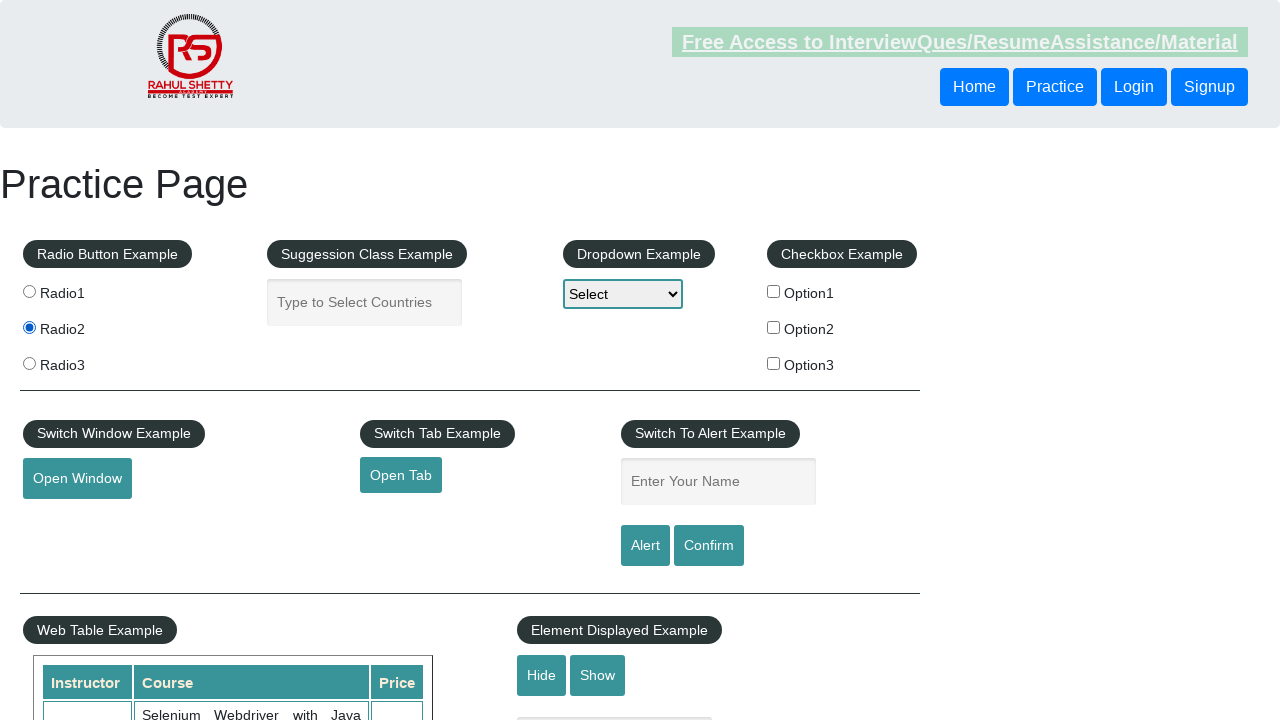

Verified radio button 2 is selected
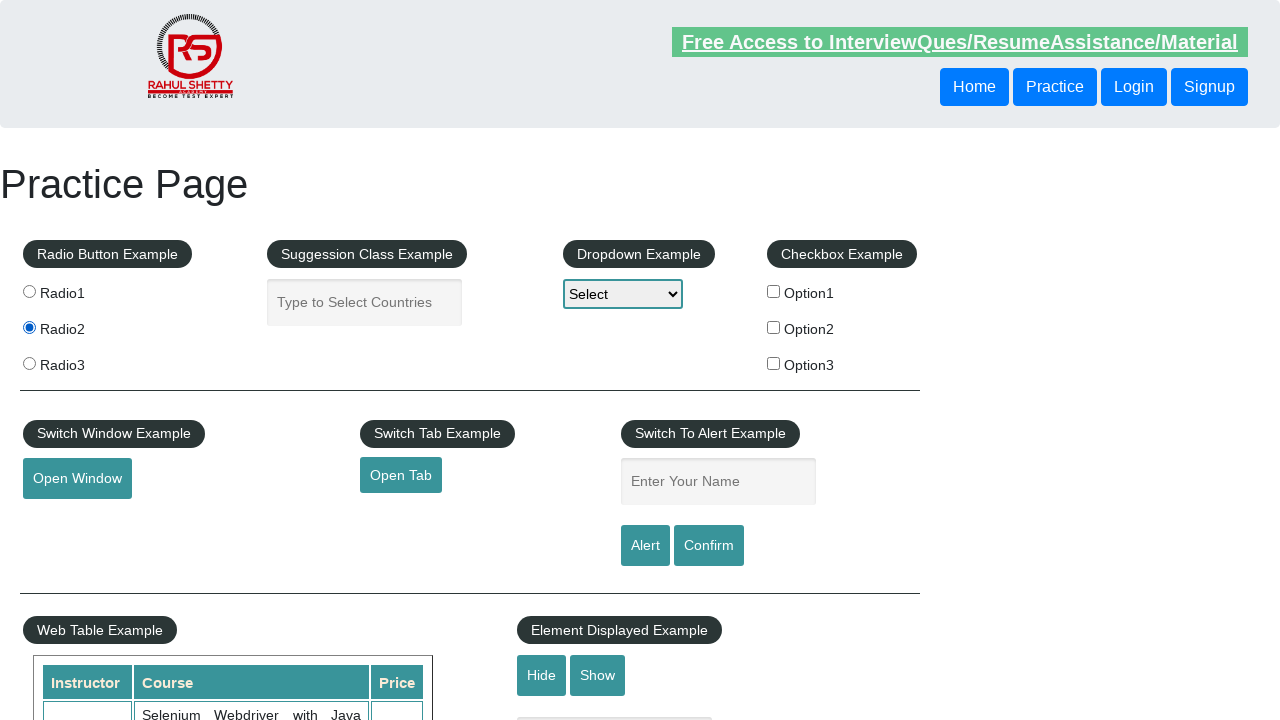

Clicked radio button 3 at (29, 363) on xpath=//input[@value='radio3']
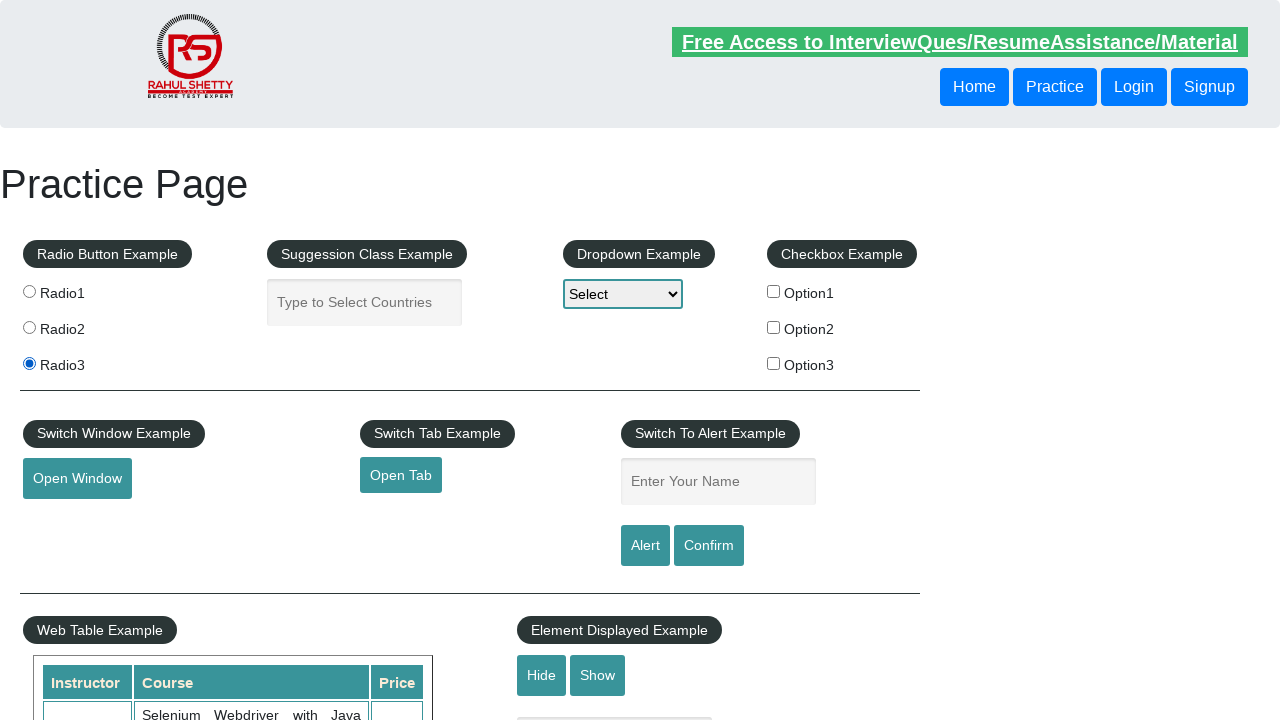

Verified radio button 3 is selected
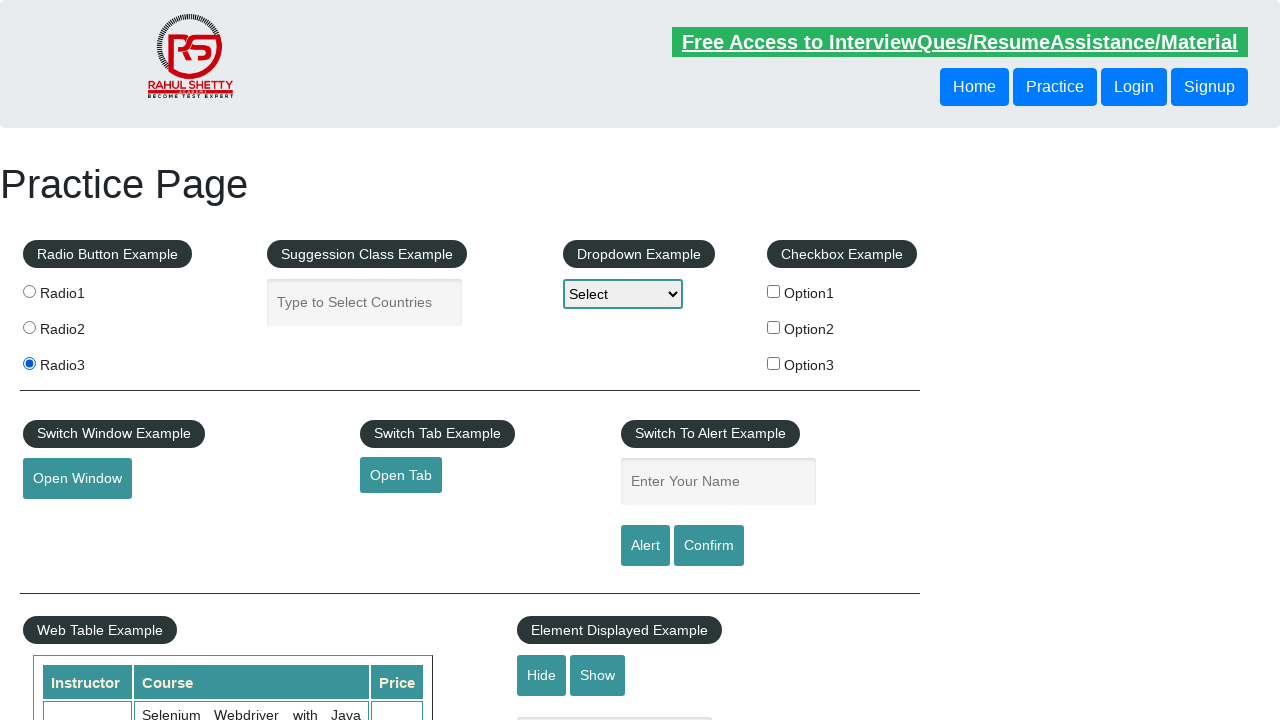

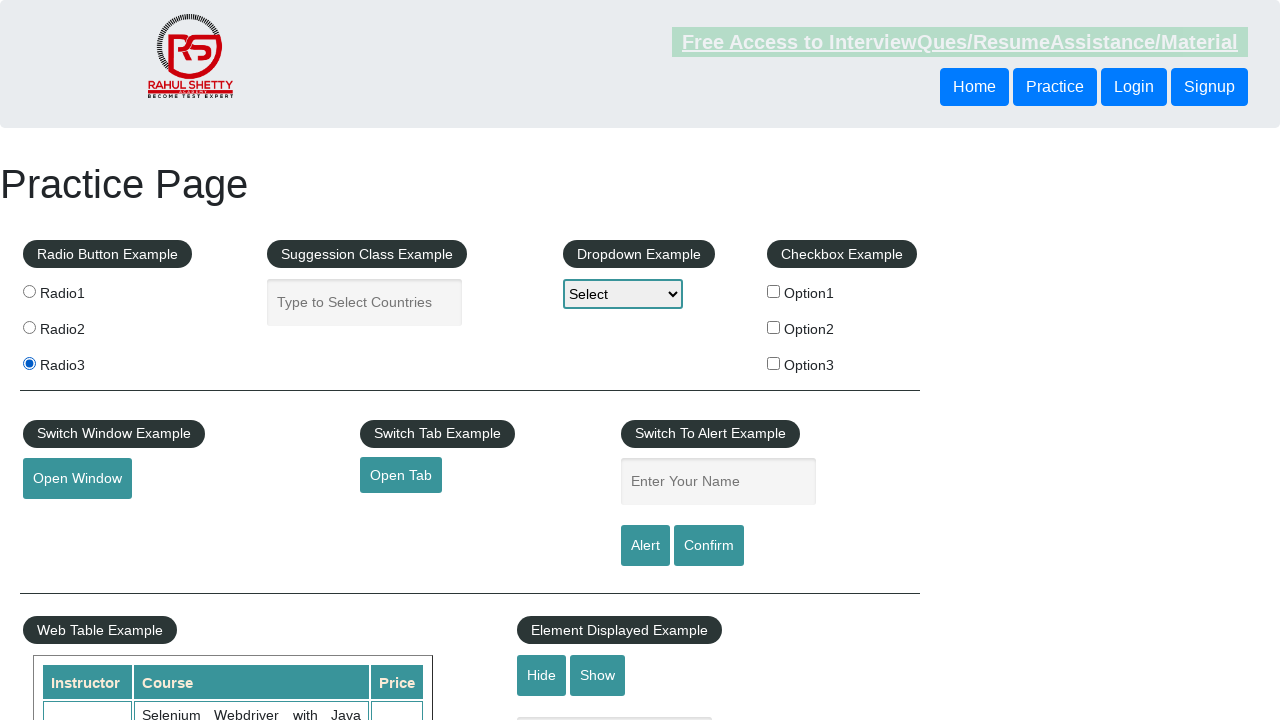